Opens the MakeMyTrip travel booking website homepage and verifies the page loads successfully

Starting URL: https://www.makemytrip.com/

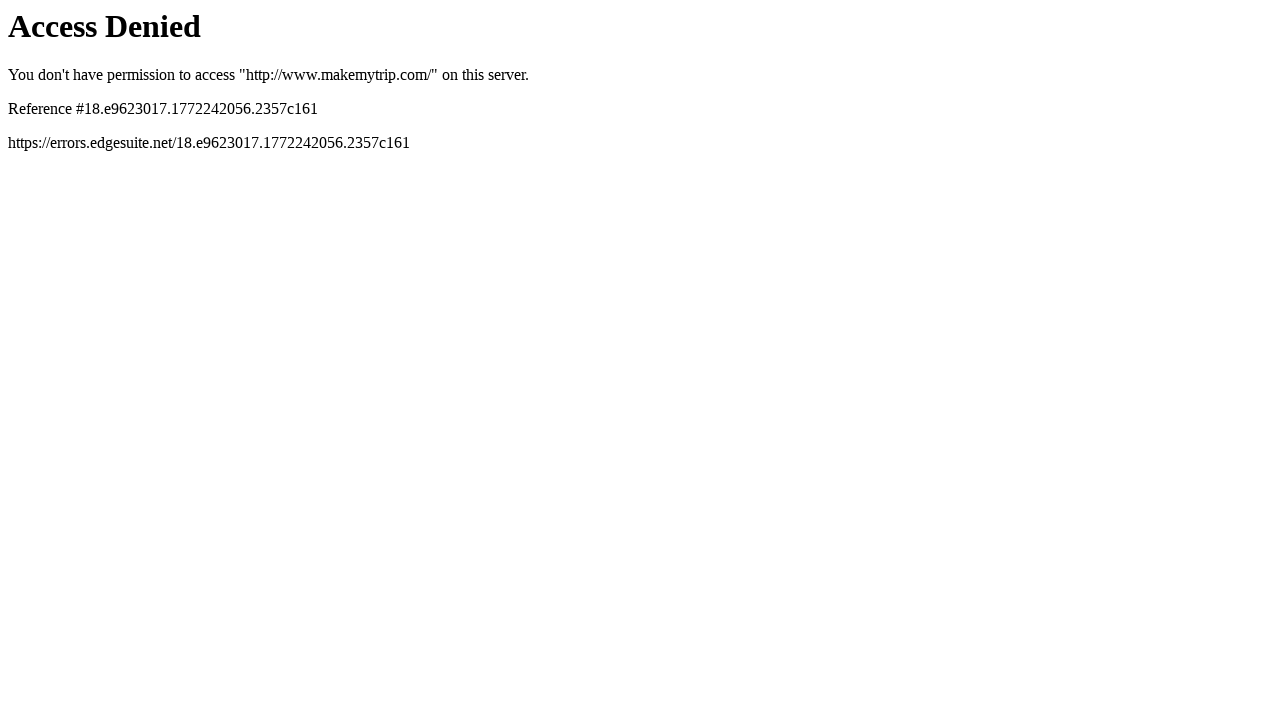

Navigated to MakeMyTrip homepage
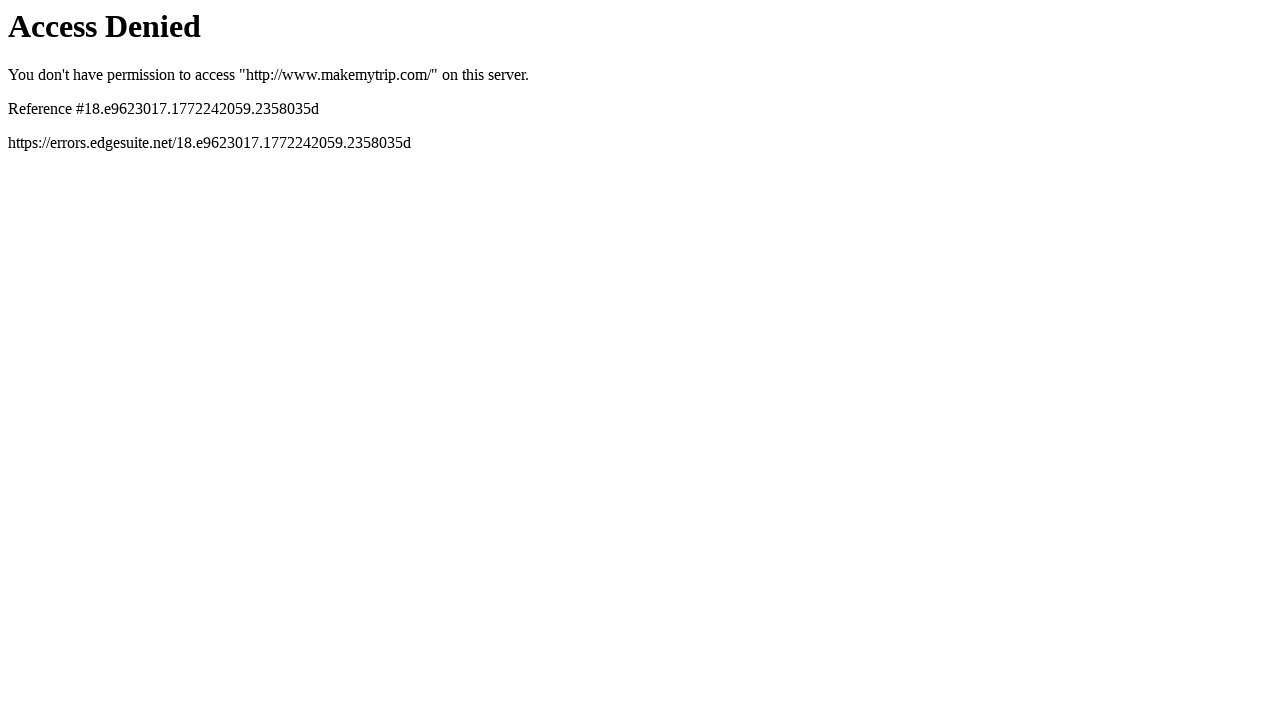

Page DOM content loaded
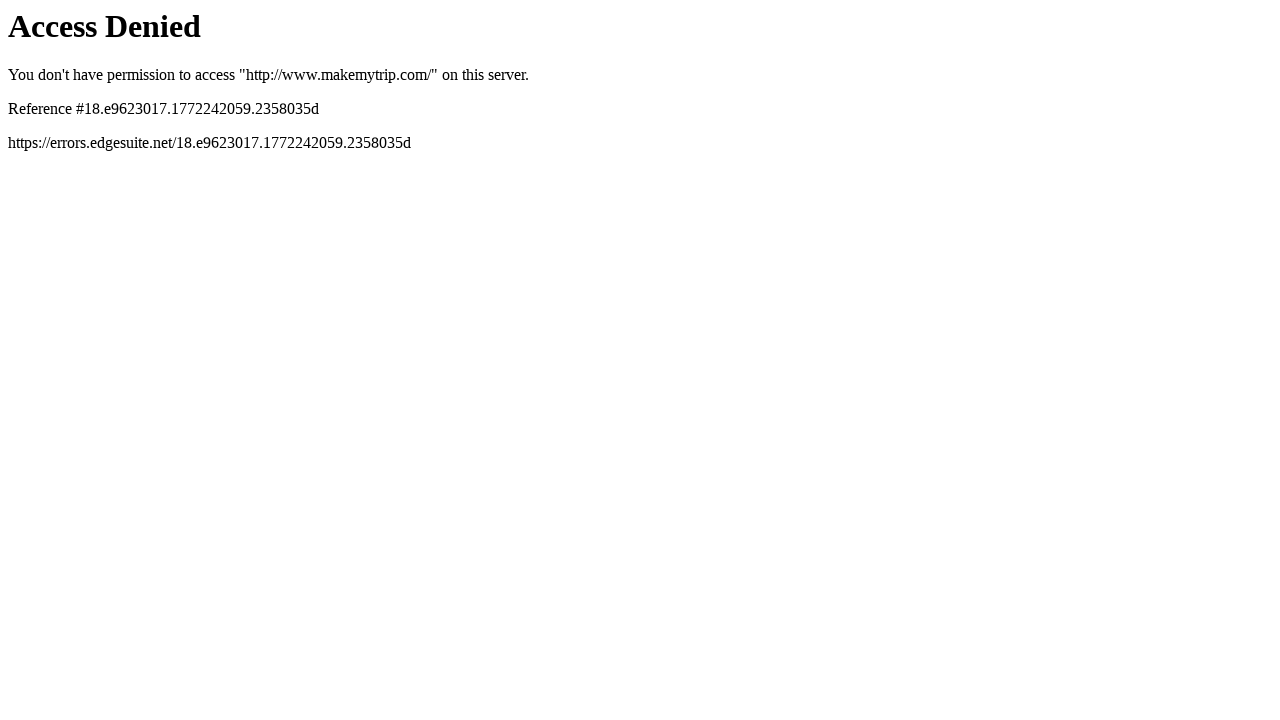

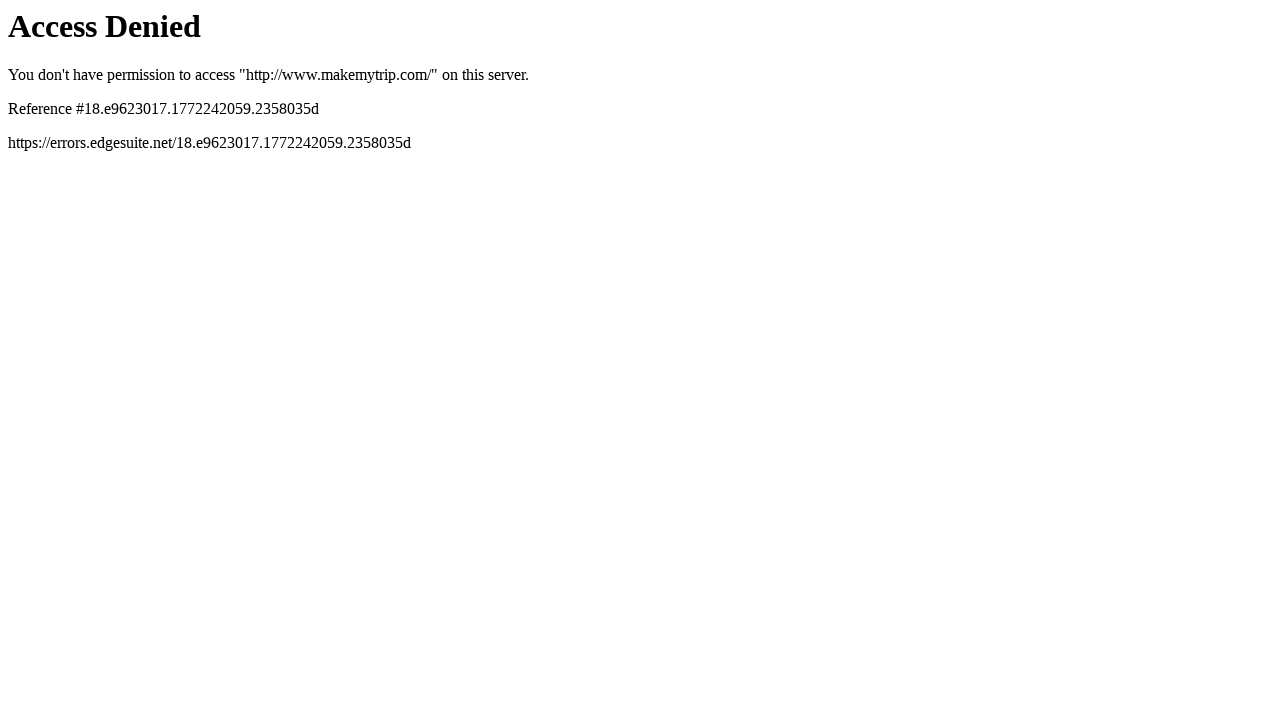